Tests that edits are saved when the edit field loses focus (blur event)

Starting URL: https://demo.playwright.dev/todomvc

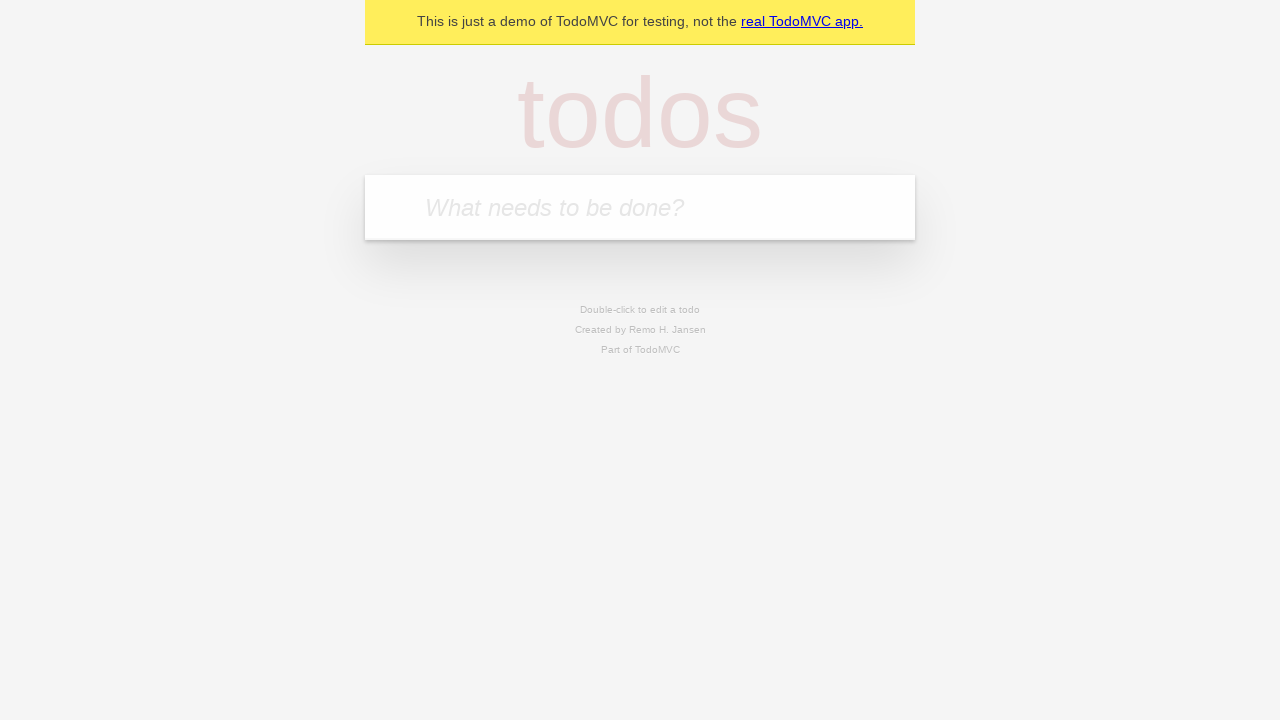

Filled first todo input with 'buy some cheese' on internal:attr=[placeholder="What needs to be done?"i]
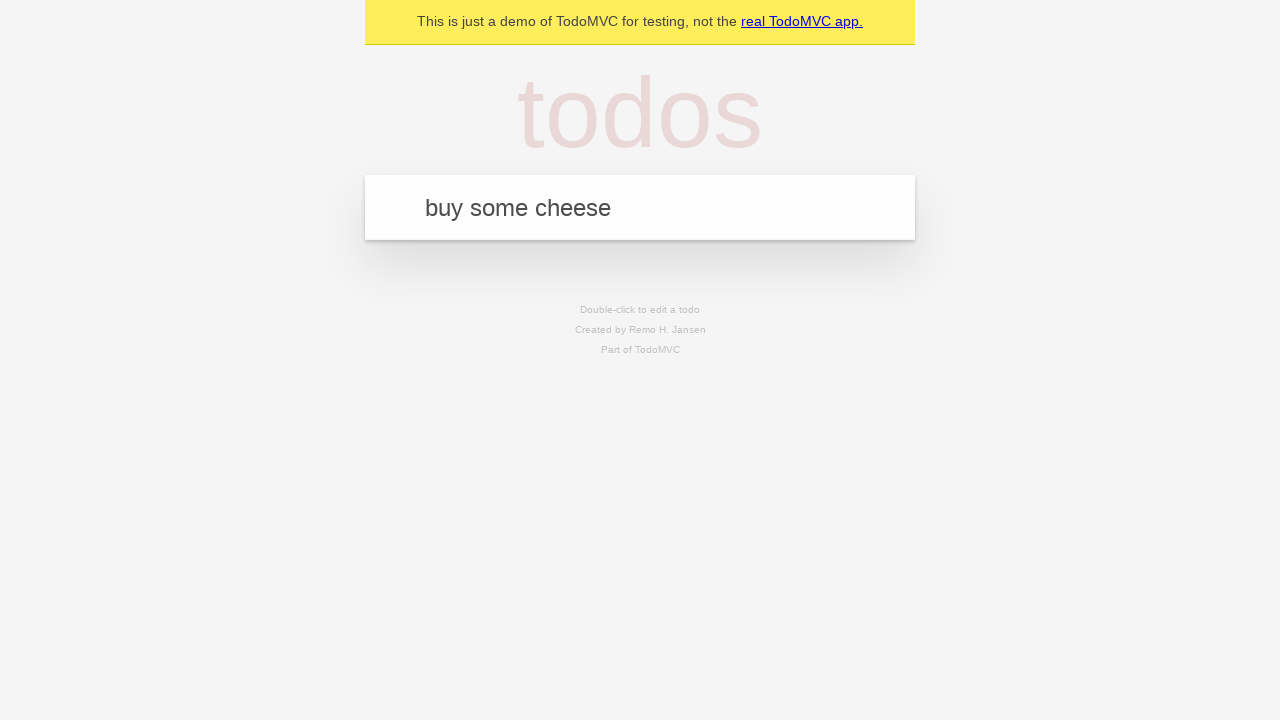

Pressed Enter to create first todo item on internal:attr=[placeholder="What needs to be done?"i]
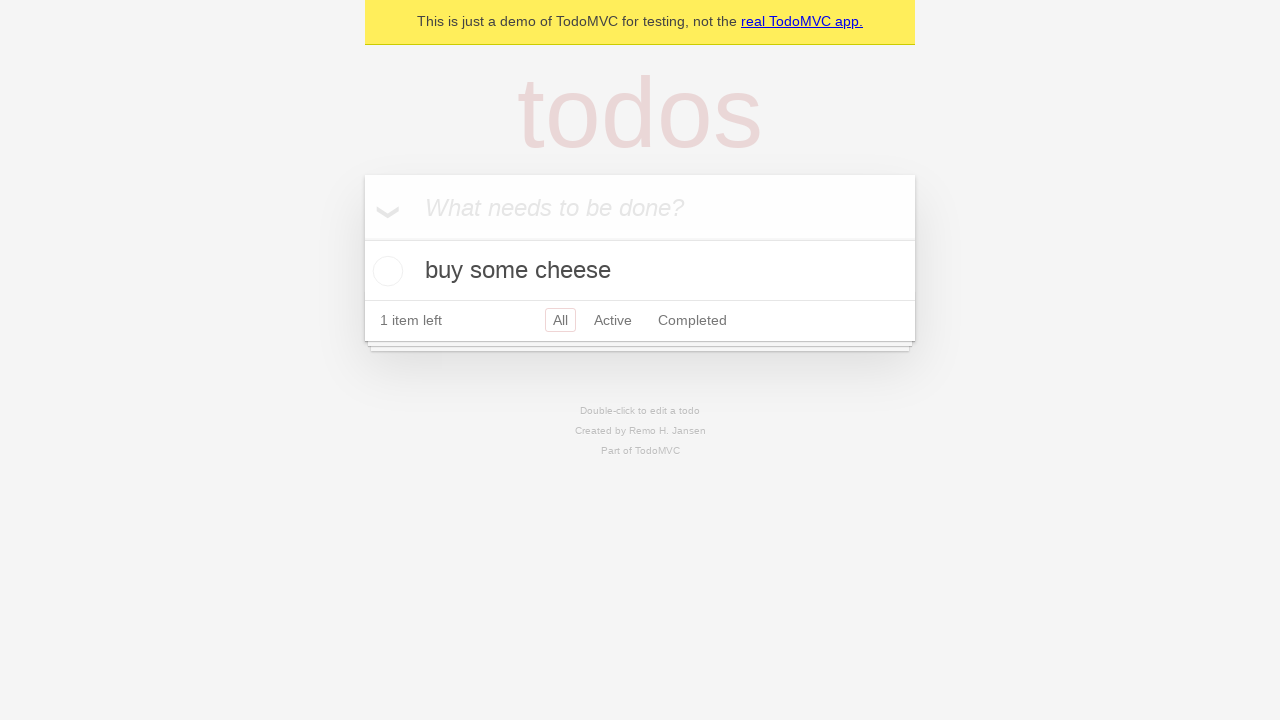

Filled second todo input with 'feed the cat' on internal:attr=[placeholder="What needs to be done?"i]
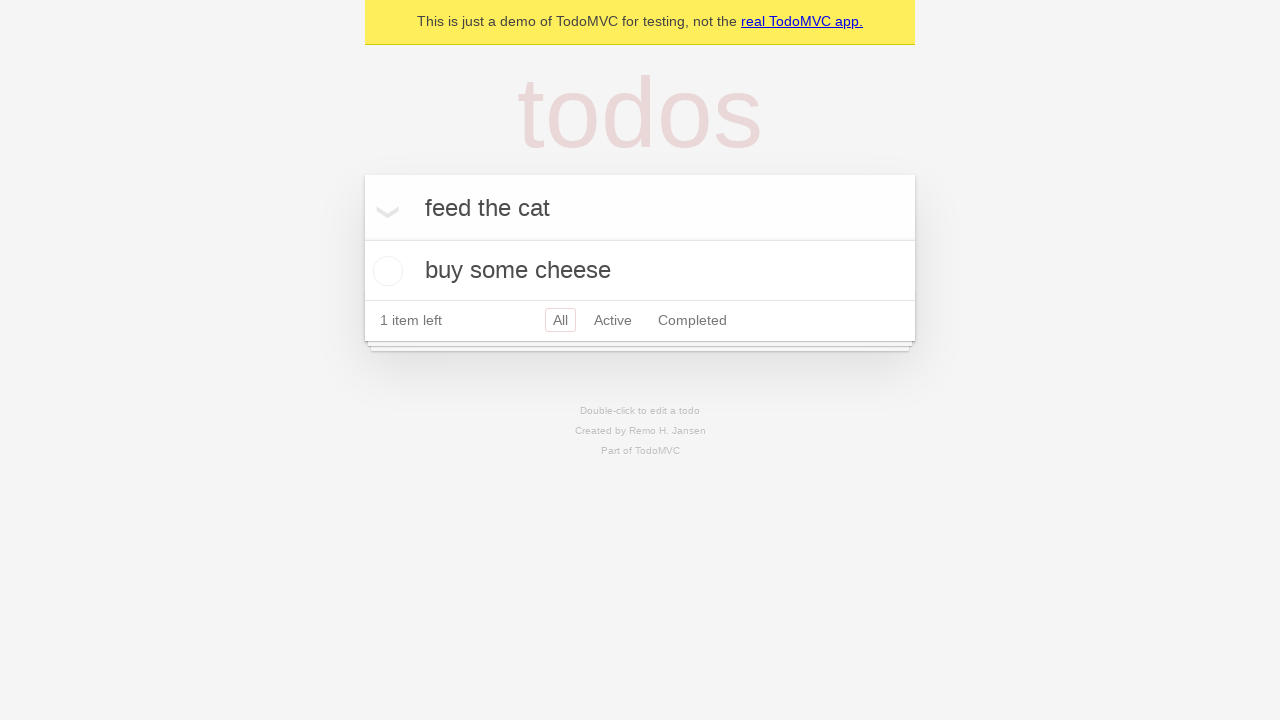

Pressed Enter to create second todo item on internal:attr=[placeholder="What needs to be done?"i]
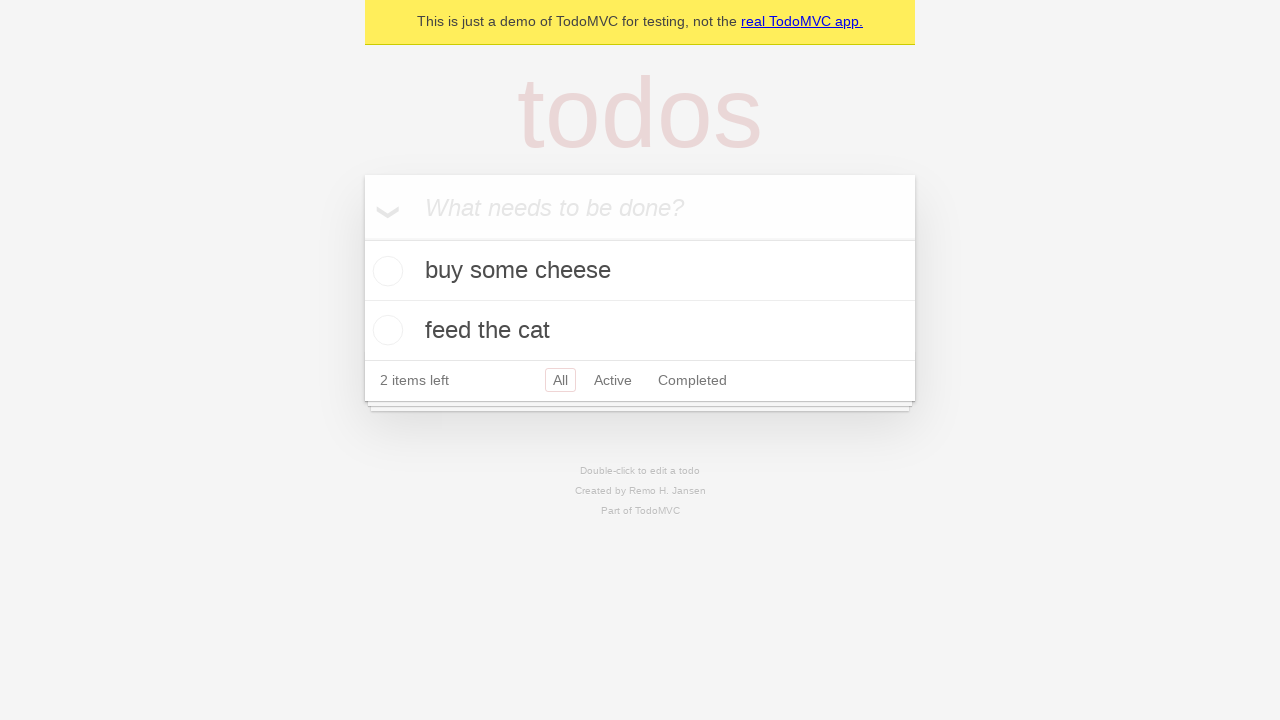

Filled third todo input with 'book a doctors appointment' on internal:attr=[placeholder="What needs to be done?"i]
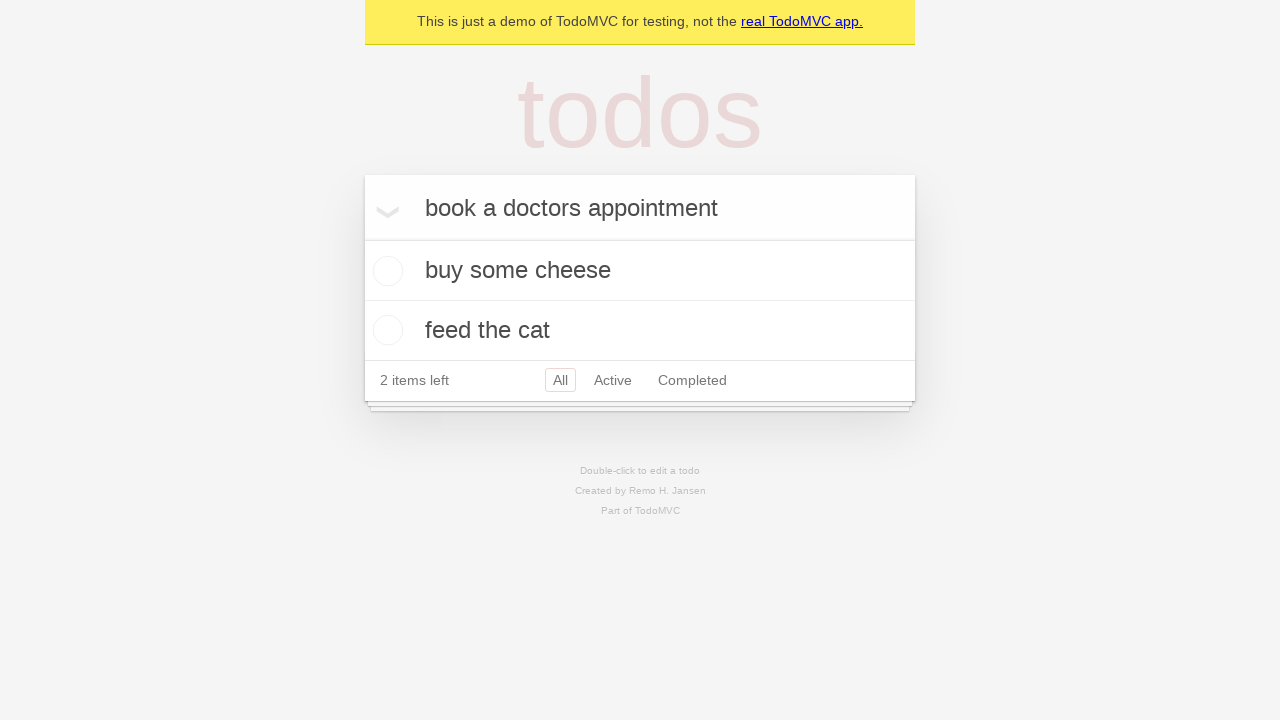

Pressed Enter to create third todo item on internal:attr=[placeholder="What needs to be done?"i]
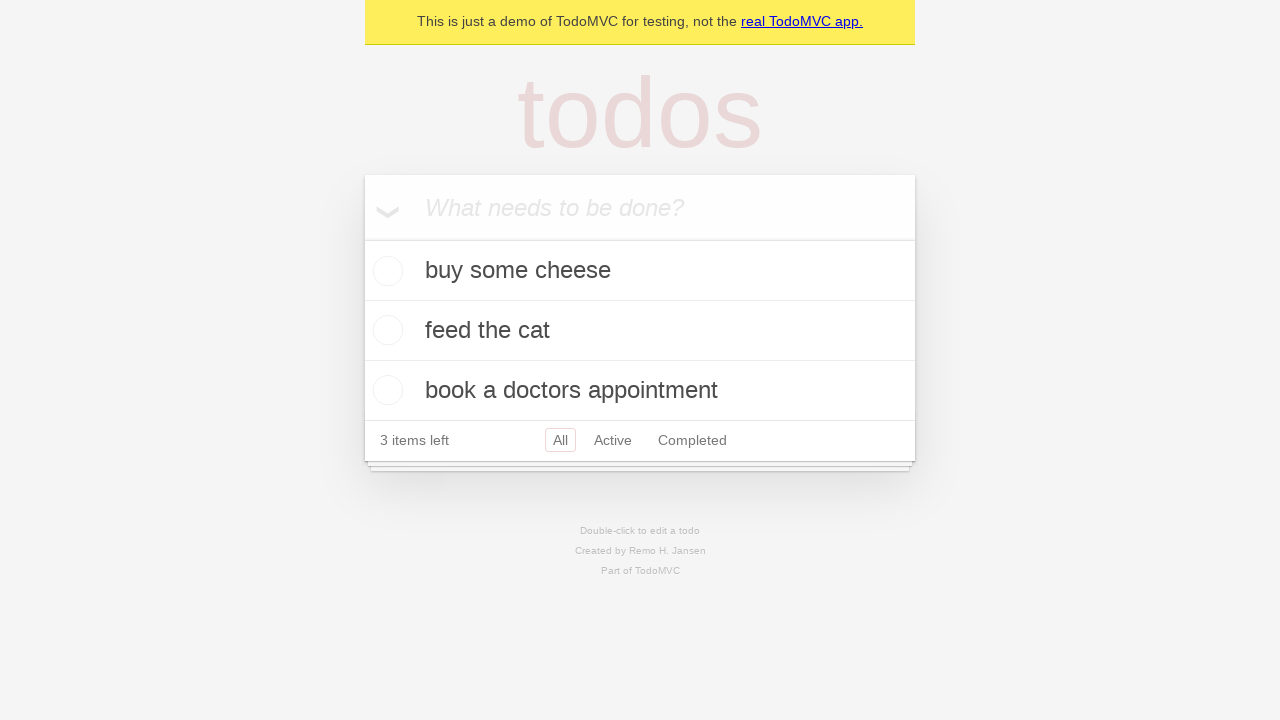

Double-clicked second todo item to enter edit mode at (640, 331) on [data-testid='todo-item'] >> nth=1
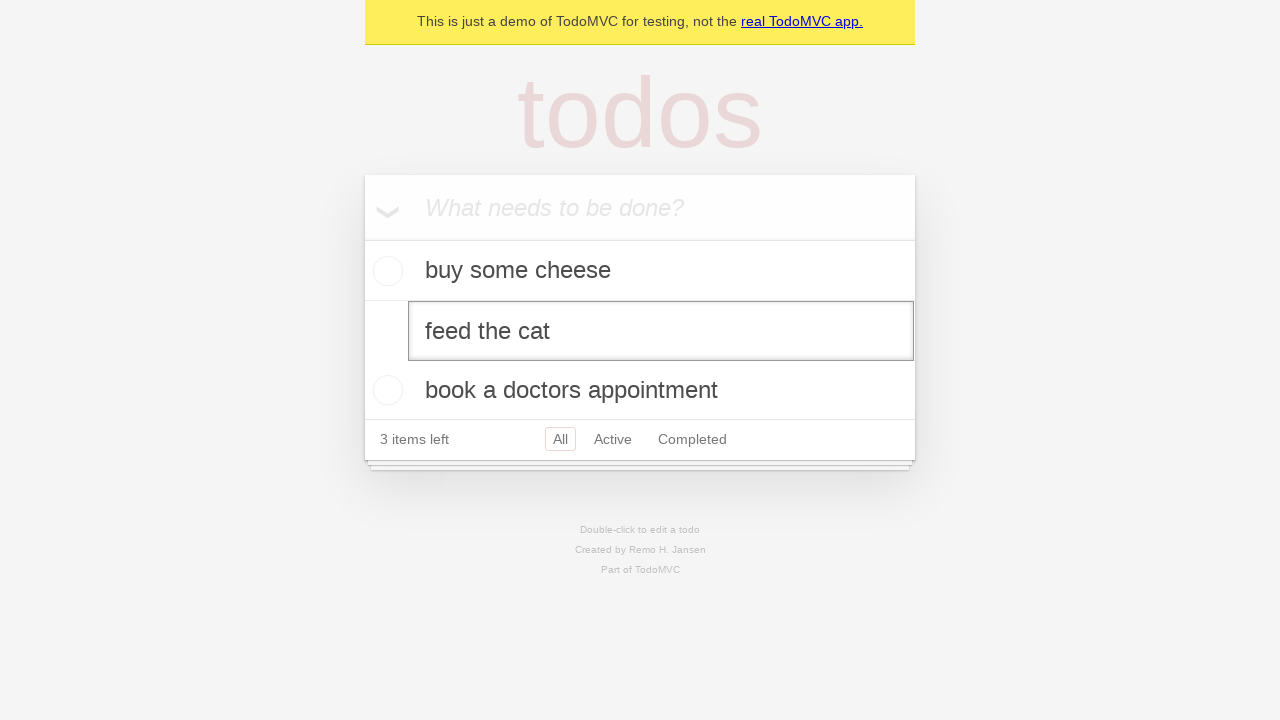

Filled edit field with new text 'buy some sausages' on [data-testid='todo-item'] >> nth=1 >> internal:role=textbox[name="Edit"i]
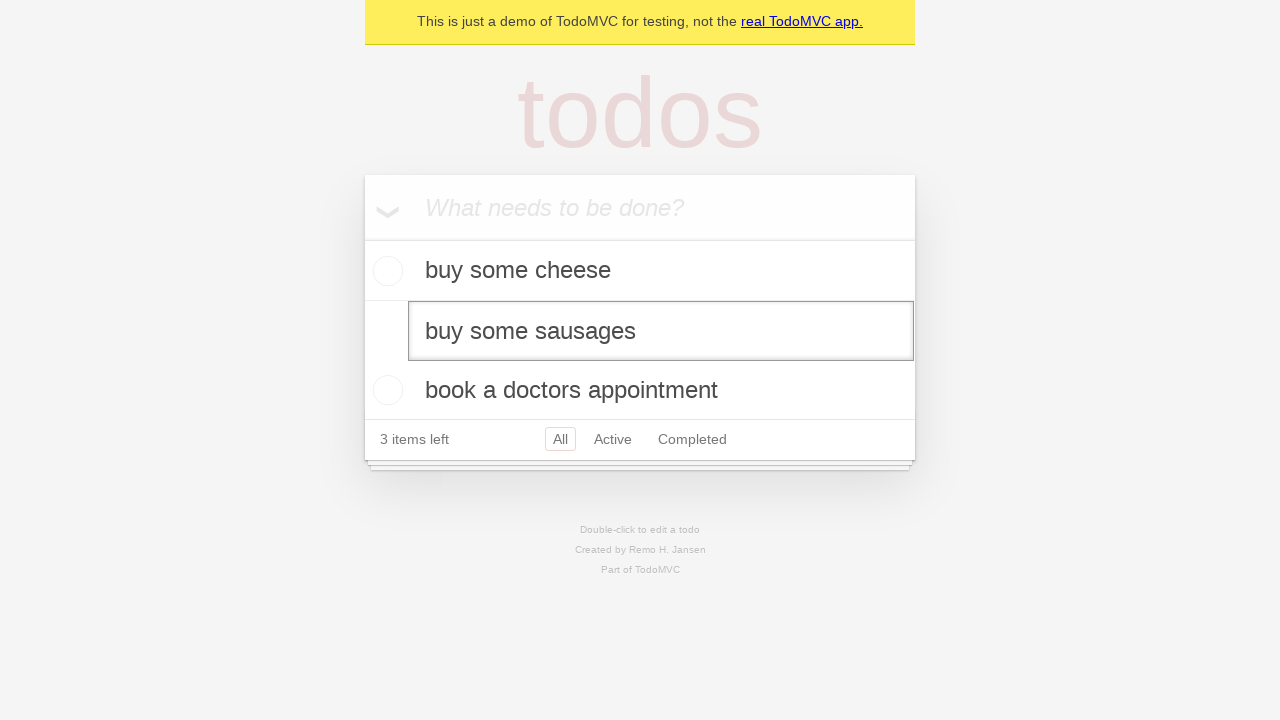

Triggered blur event on edit field to save changes
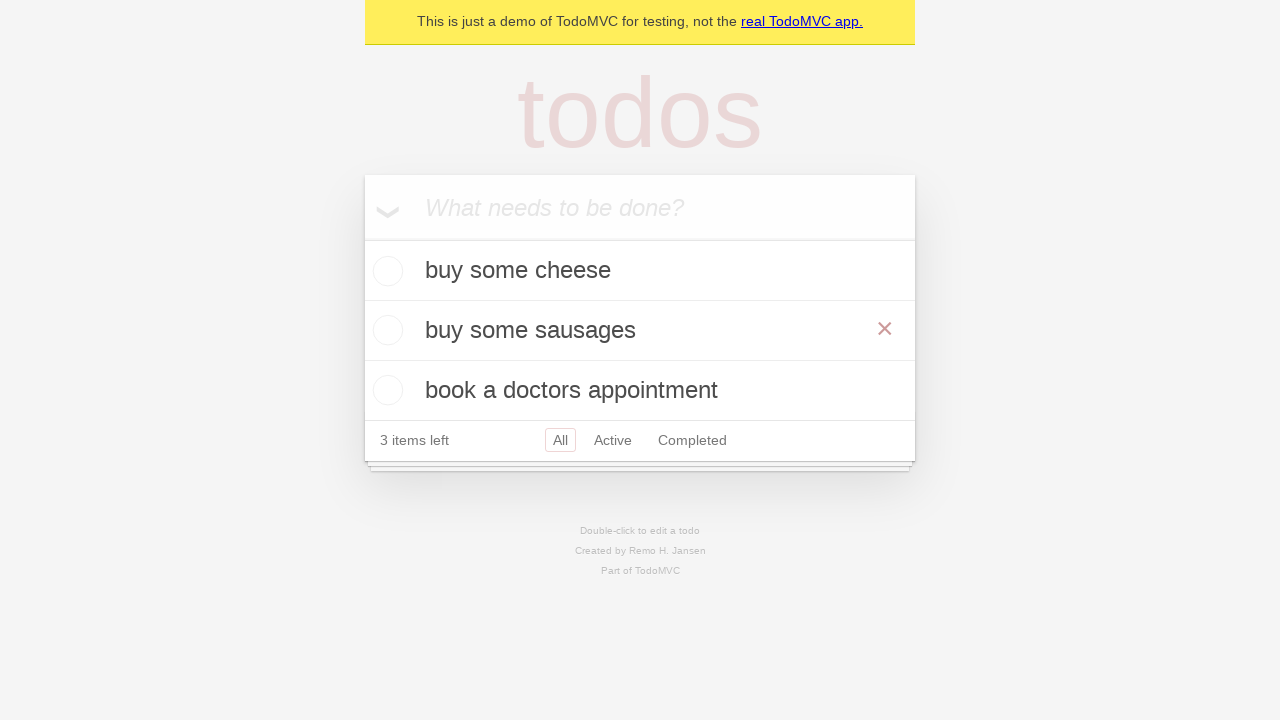

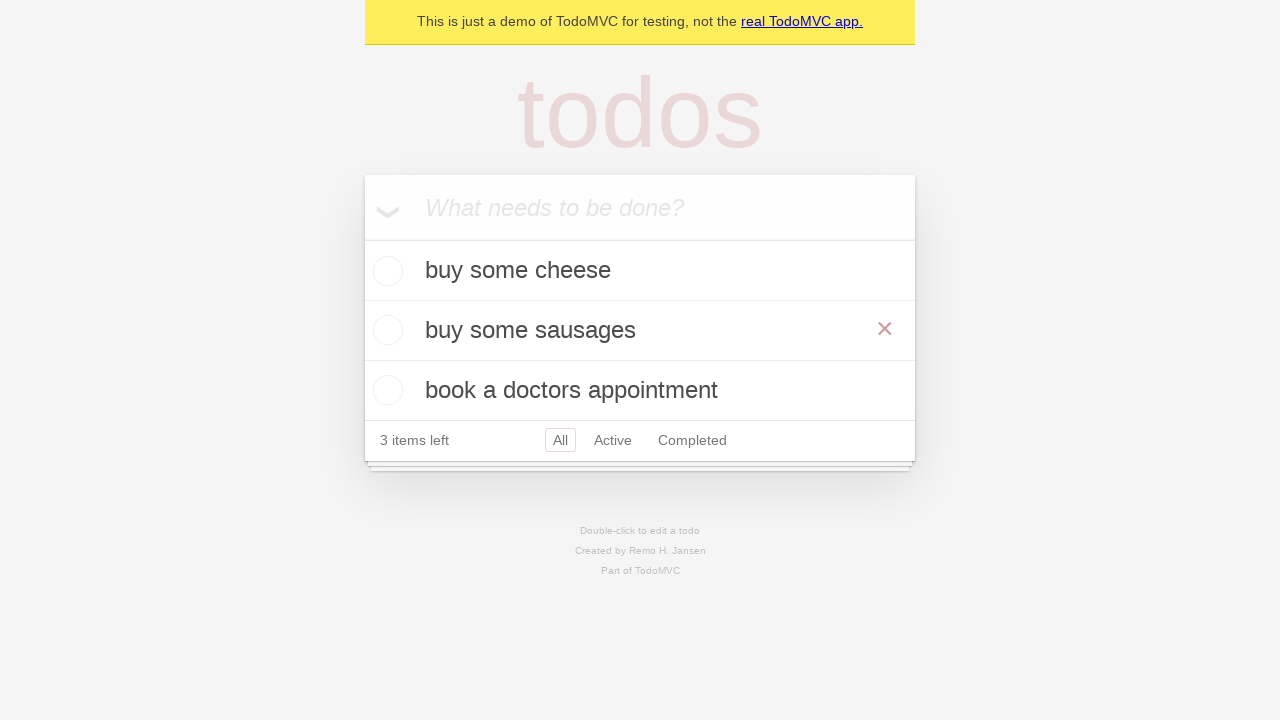